Waits for a price to reach $100, clicks a booking button, then solves a mathematical challenge and submits the answer

Starting URL: http://suninjuly.github.io/explicit_wait2.html

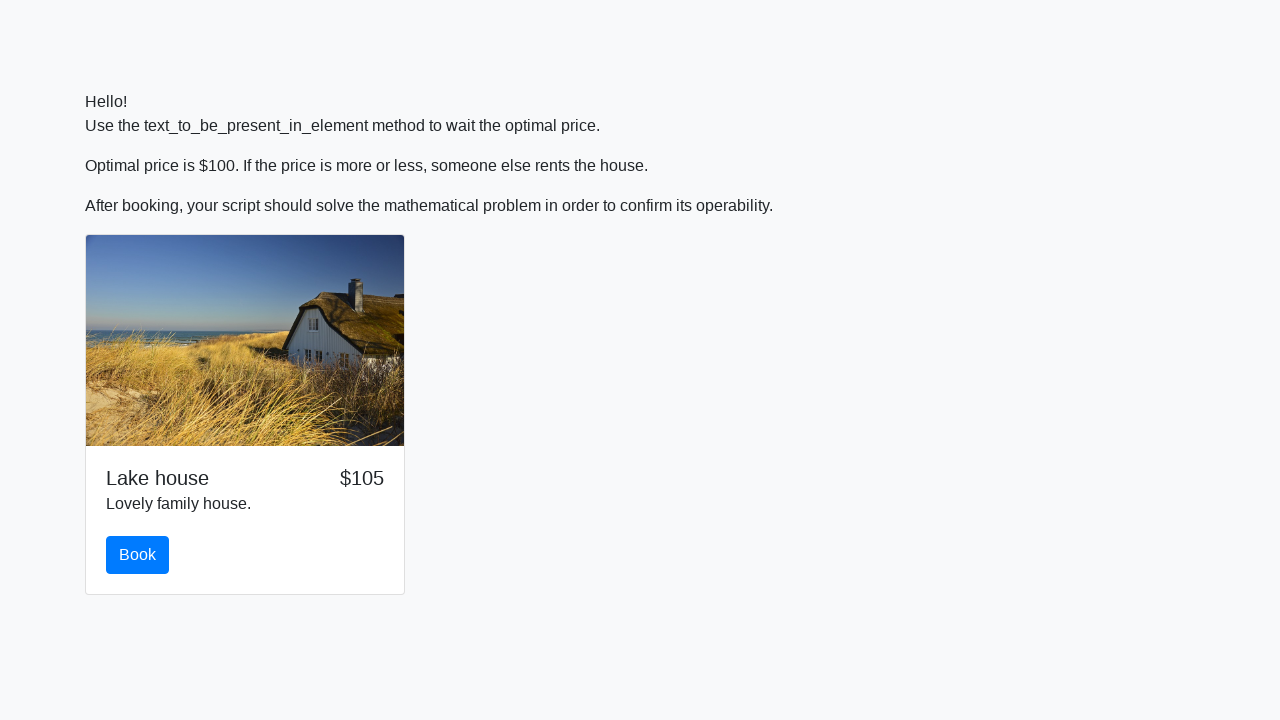

Waited for price to reach $100
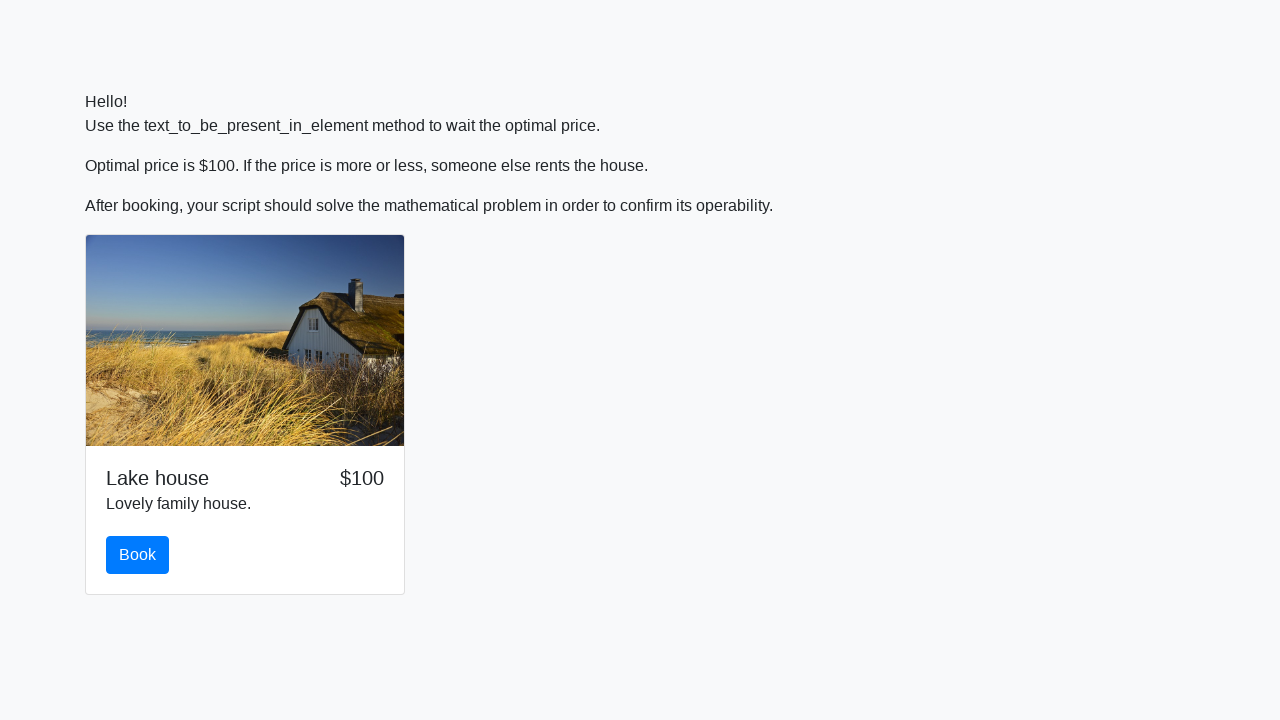

Clicked the book button at (138, 555) on #book
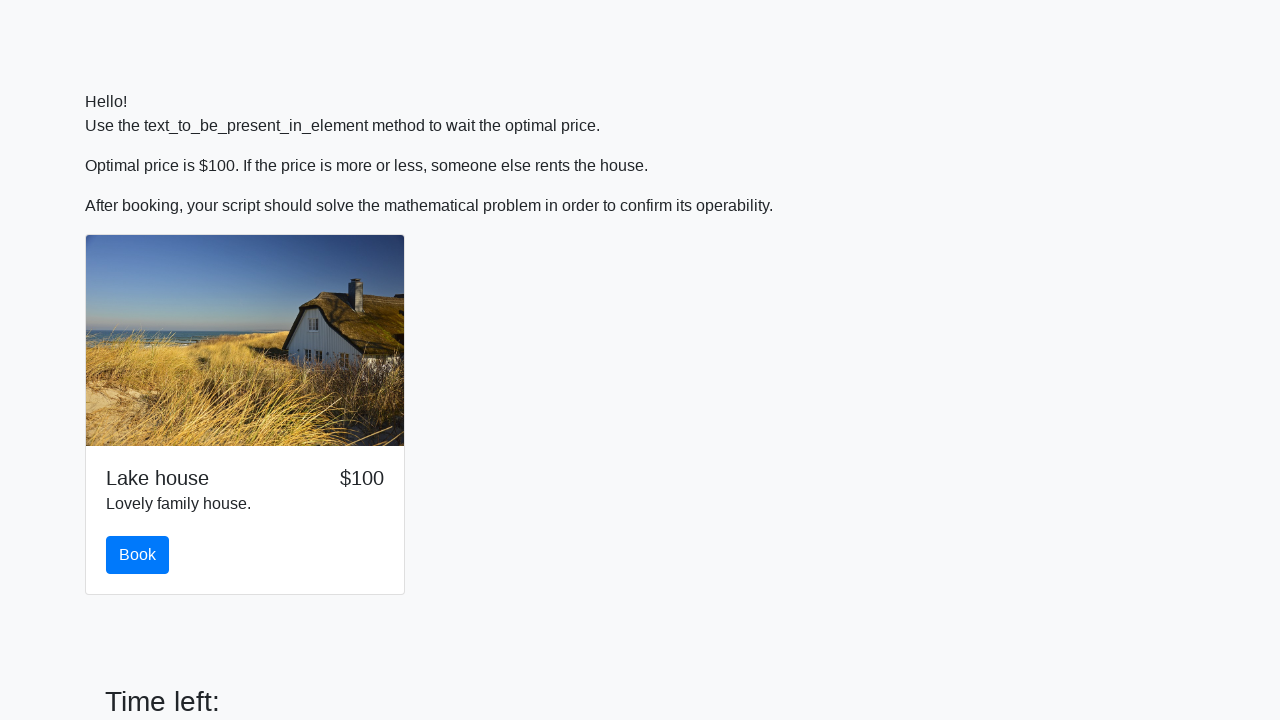

Retrieved number value for calculation: 218
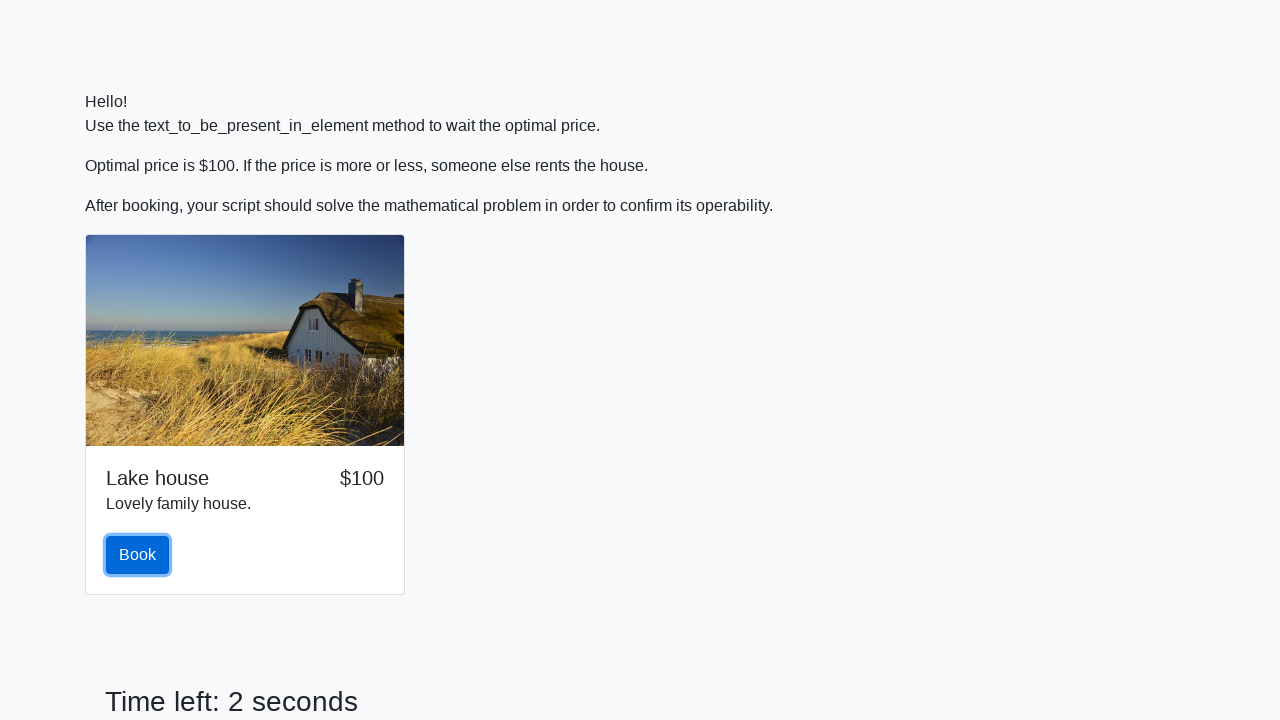

Calculated mathematical answer: 2.4257133134810926
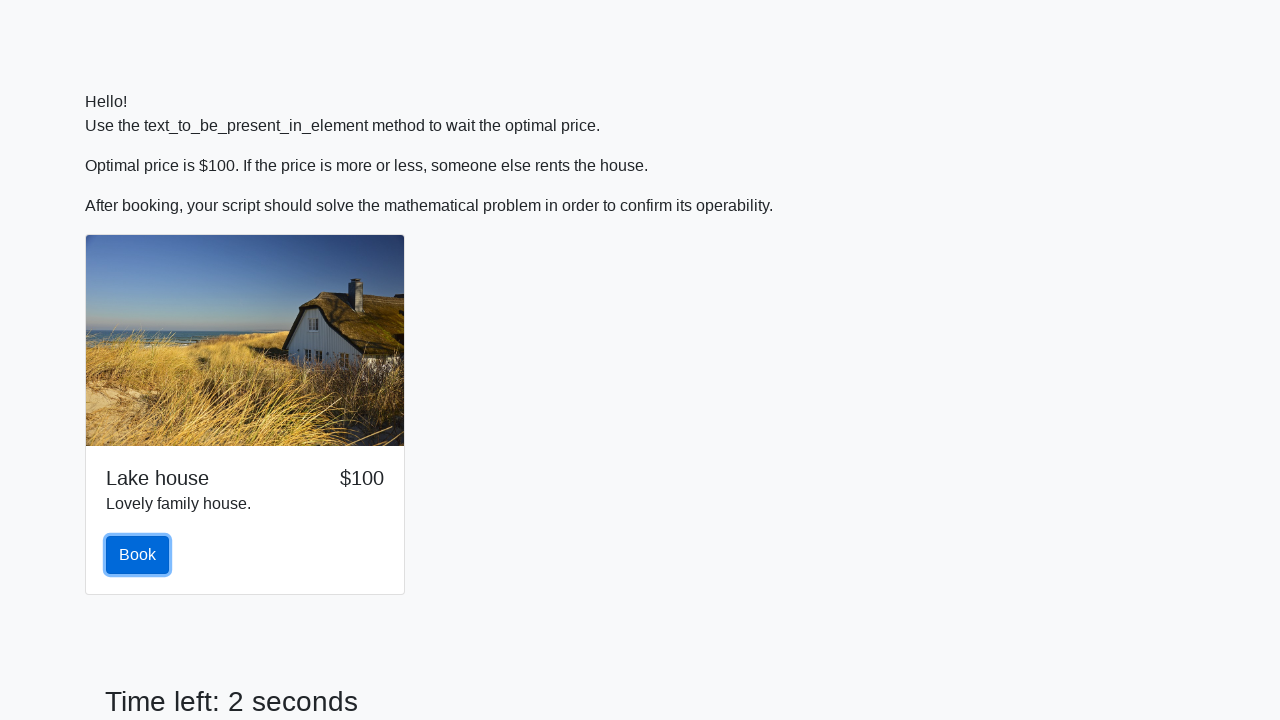

Scrolled to solve button
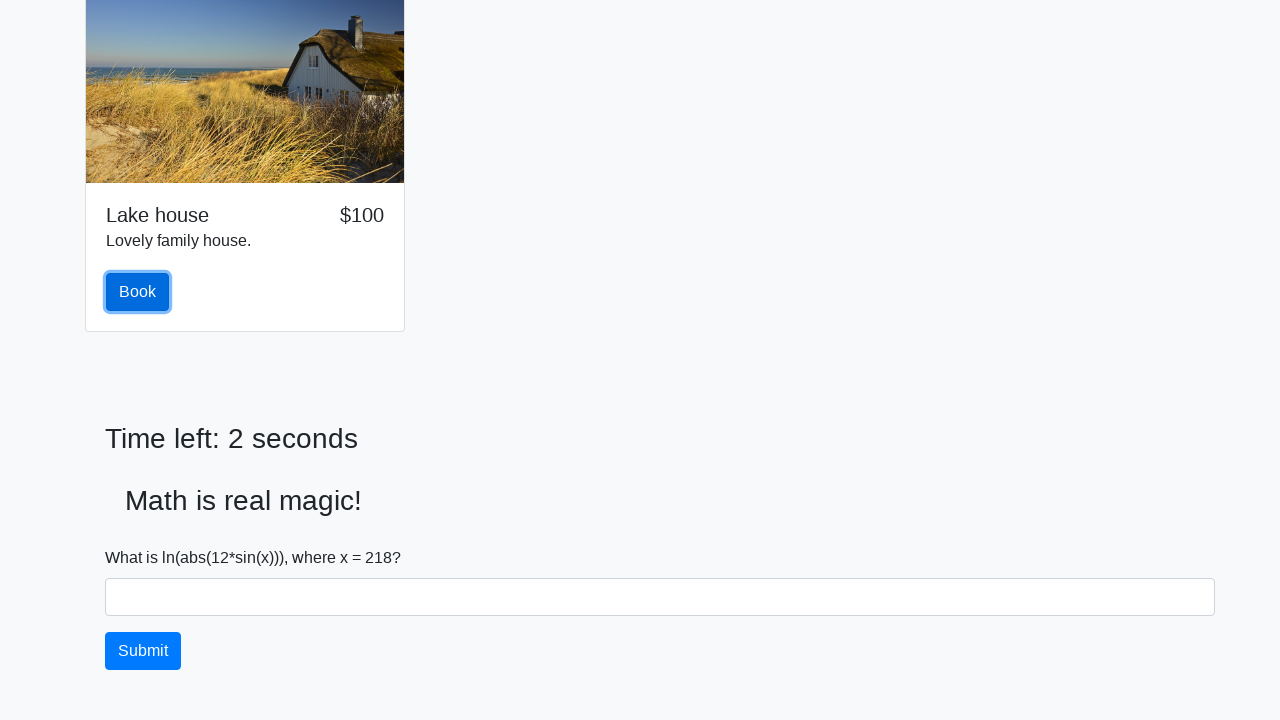

Filled answer field with calculated value: 2.4257133134810926 on #answer
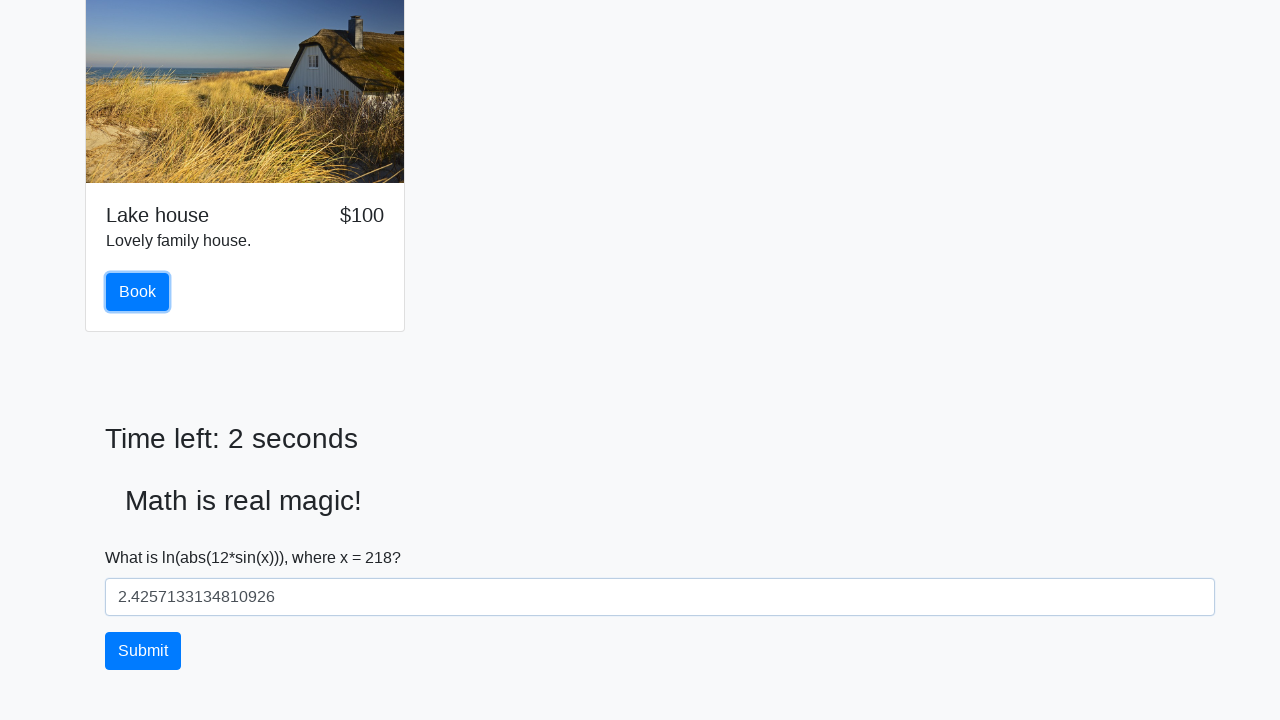

Clicked solve button to submit the answer at (143, 651) on #solve
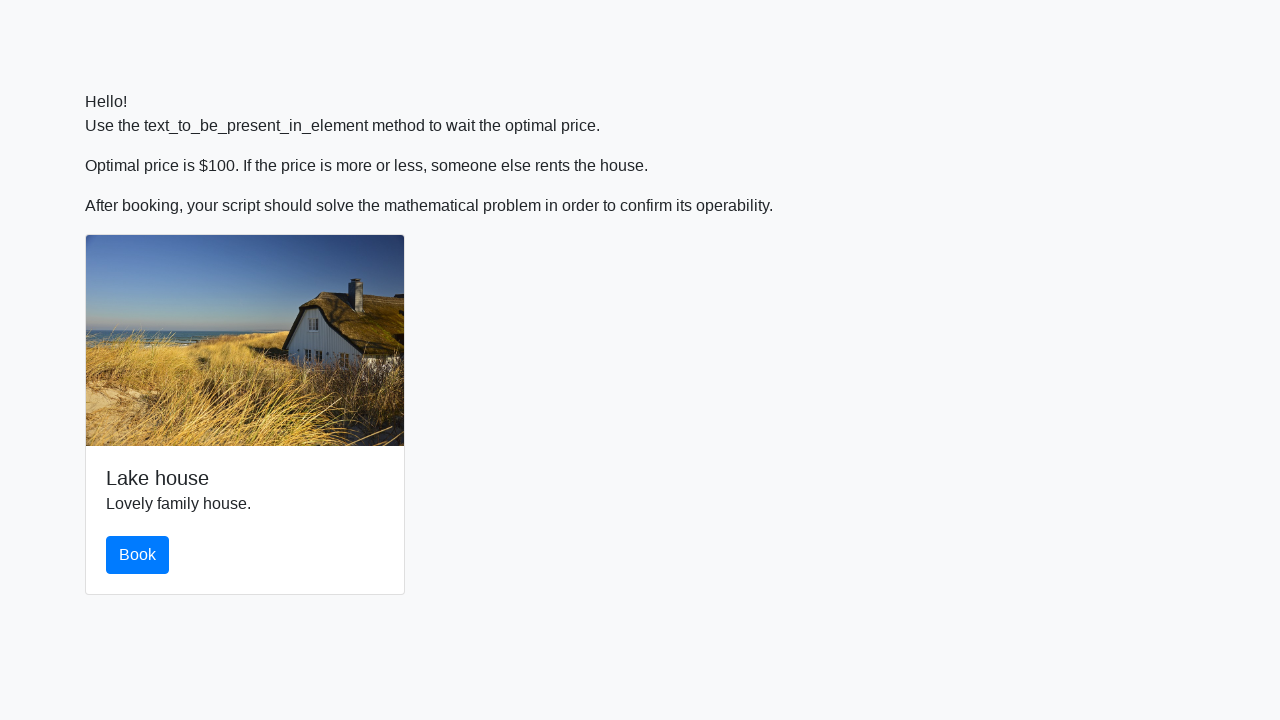

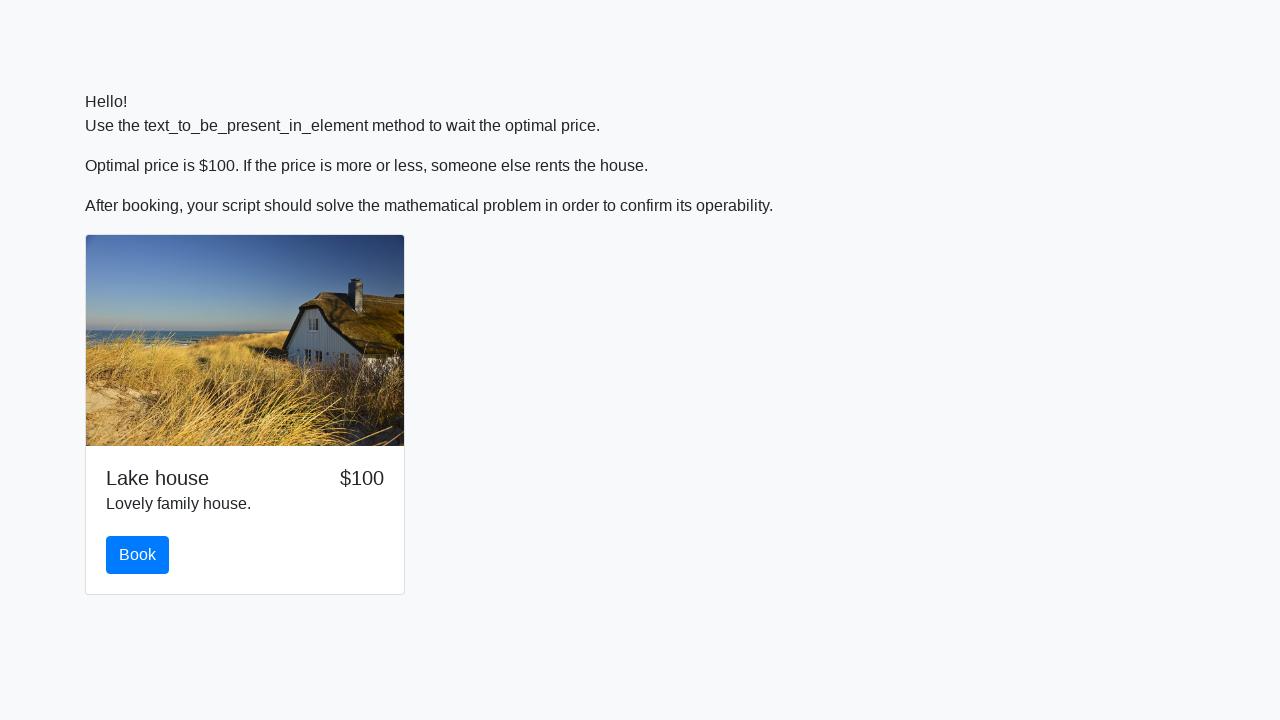